Tests clicking a radio button (male option) on a test automation practice page using JavaScript execution

Starting URL: https://testautomationpractice.blogspot.com

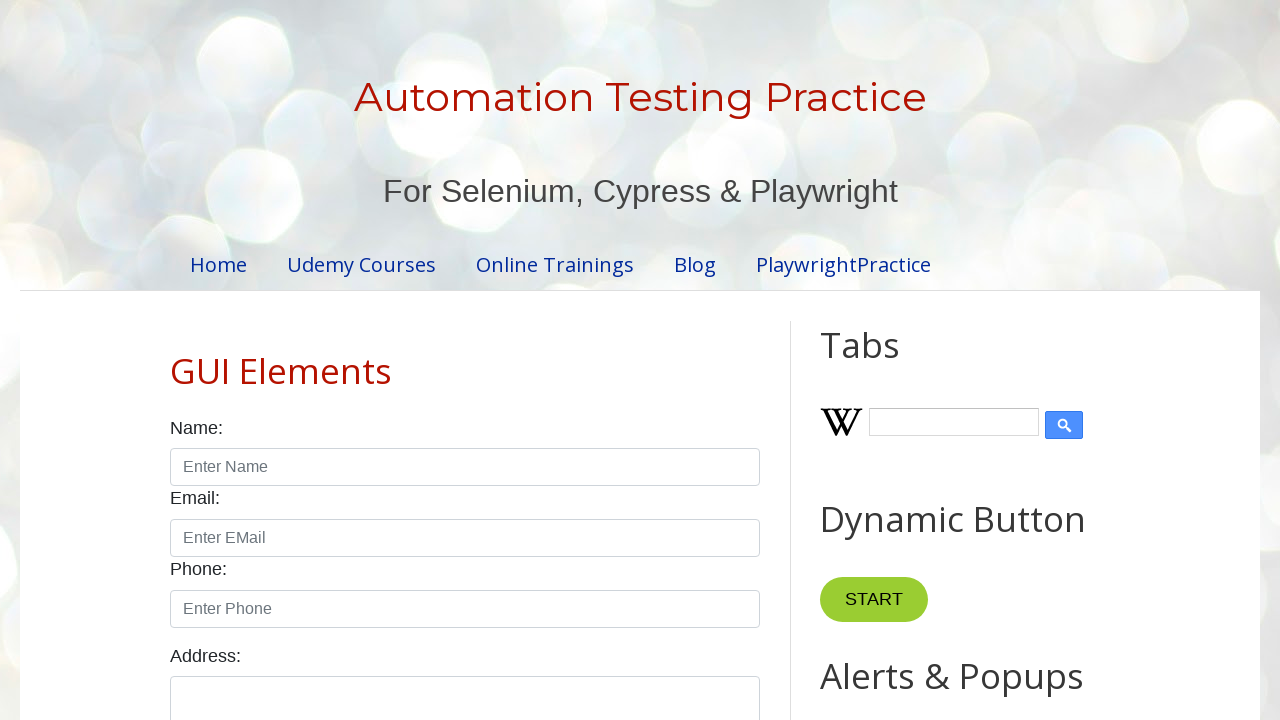

Navigated to test automation practice page
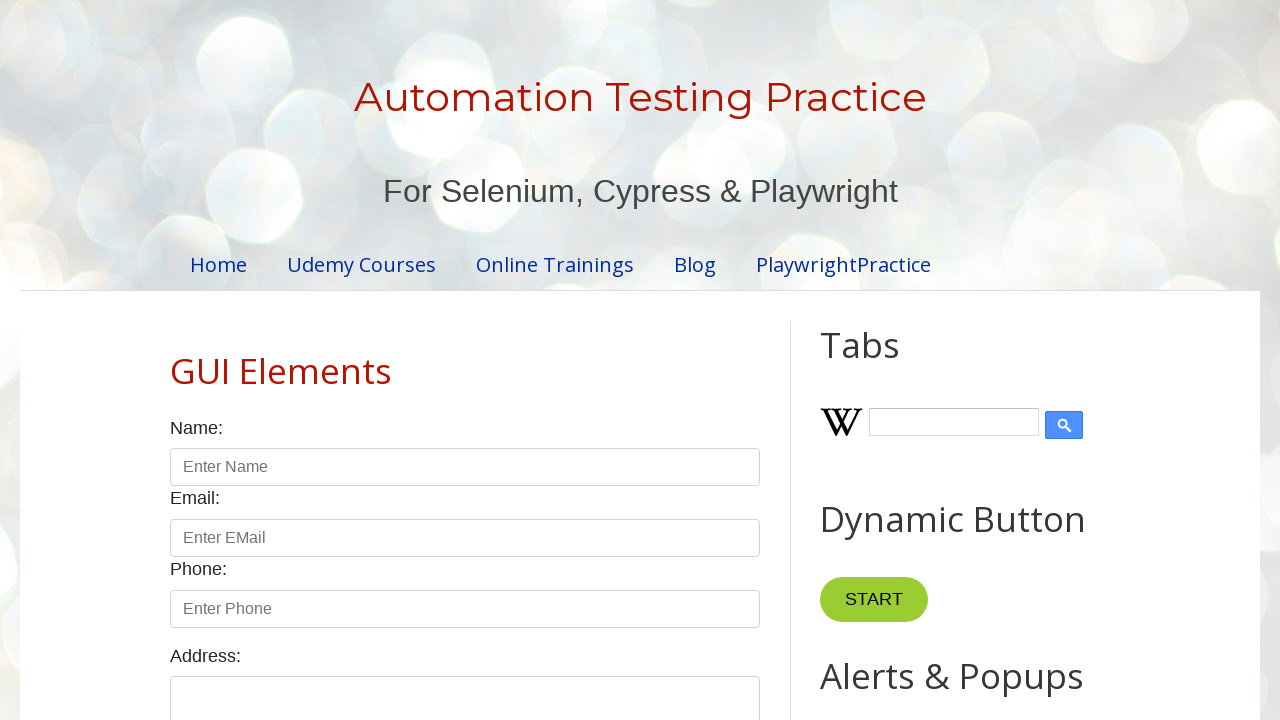

Clicked male radio button using JavaScript execution at (176, 360) on #male
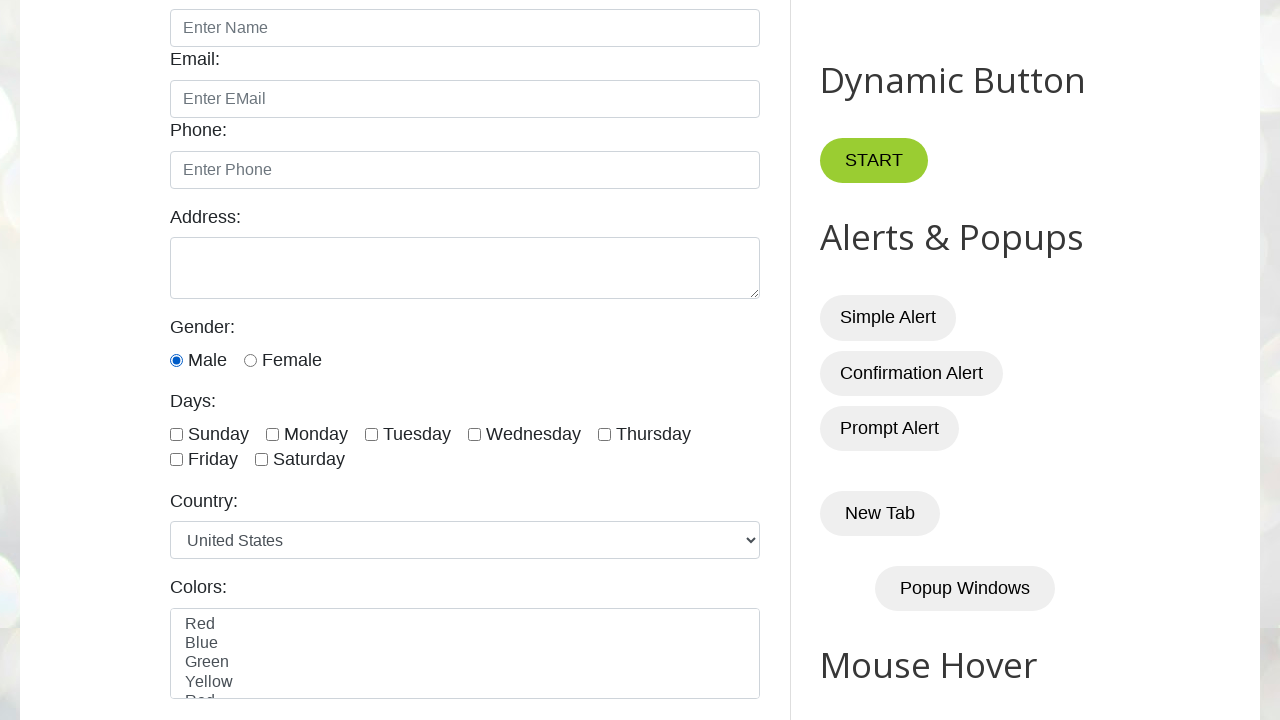

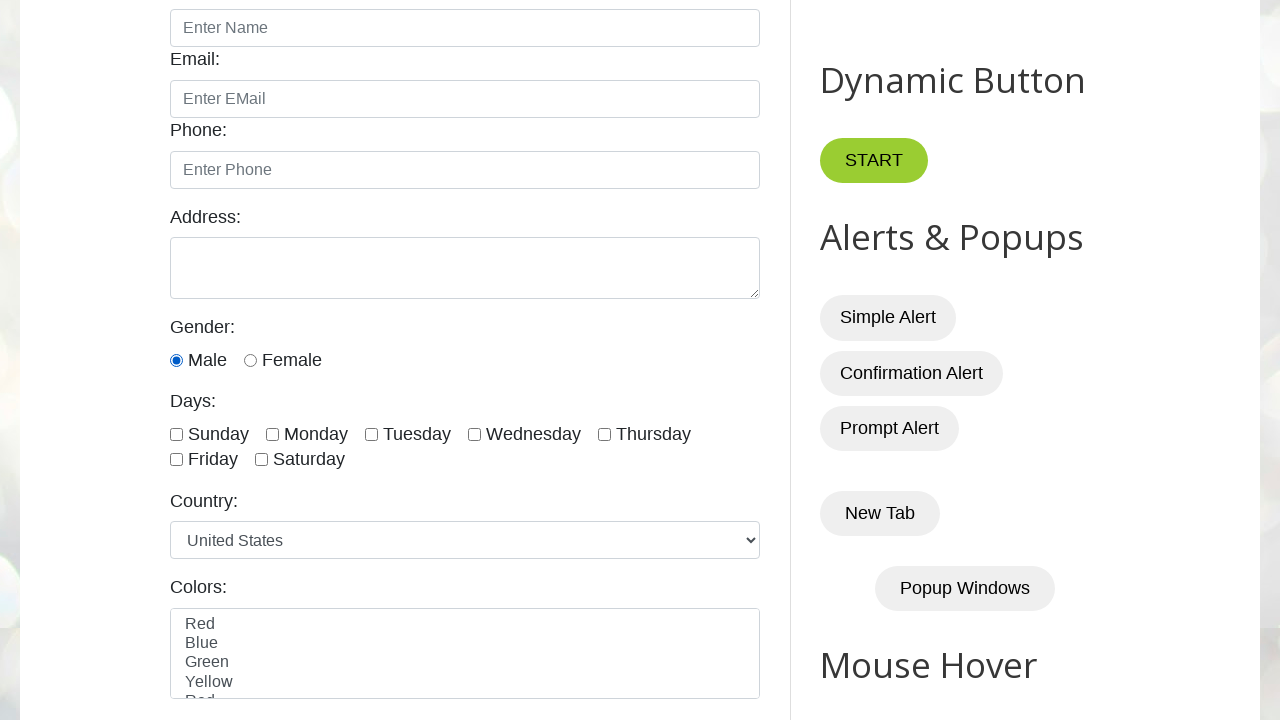